Tests JavaScript alert handling by clicking a button that triggers a JS alert, accepting the alert, and verifying the result message is displayed on the page.

Starting URL: https://the-internet.herokuapp.com/javascript_alerts

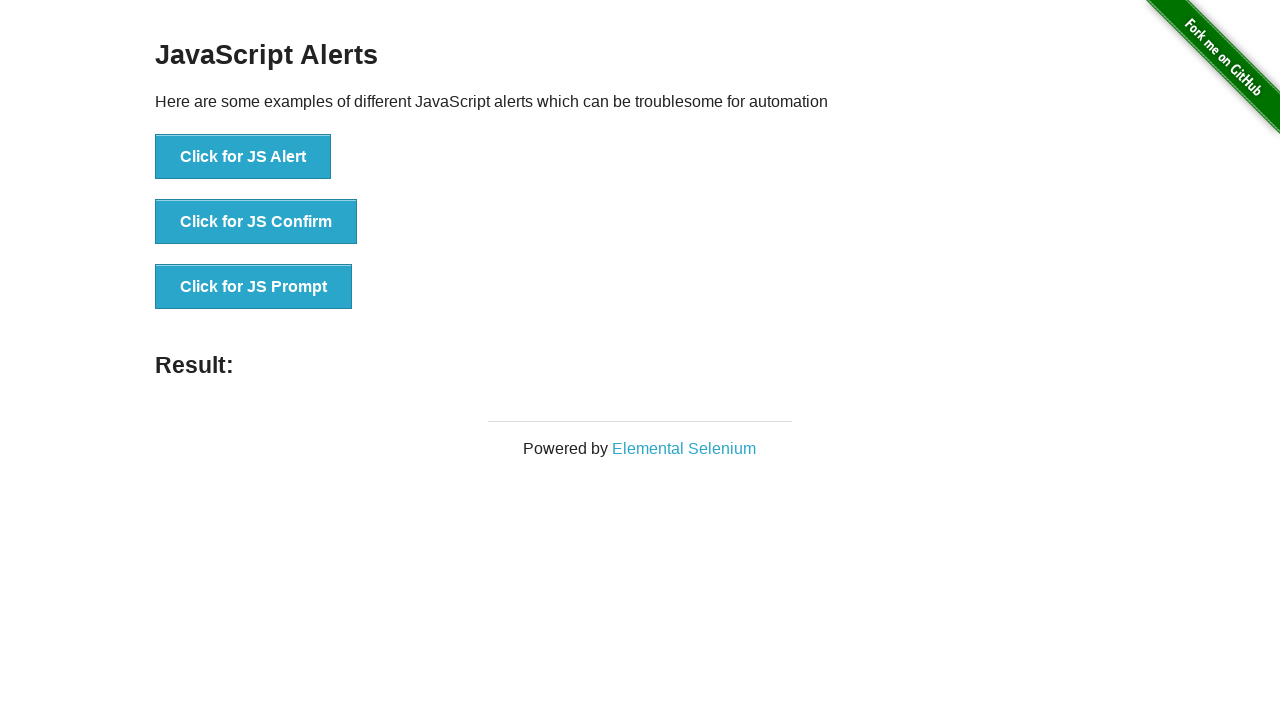

Clicked the 'Click for JS Alert' button at (243, 157) on xpath=//button[contains(text(),'Click for JS Alert')]
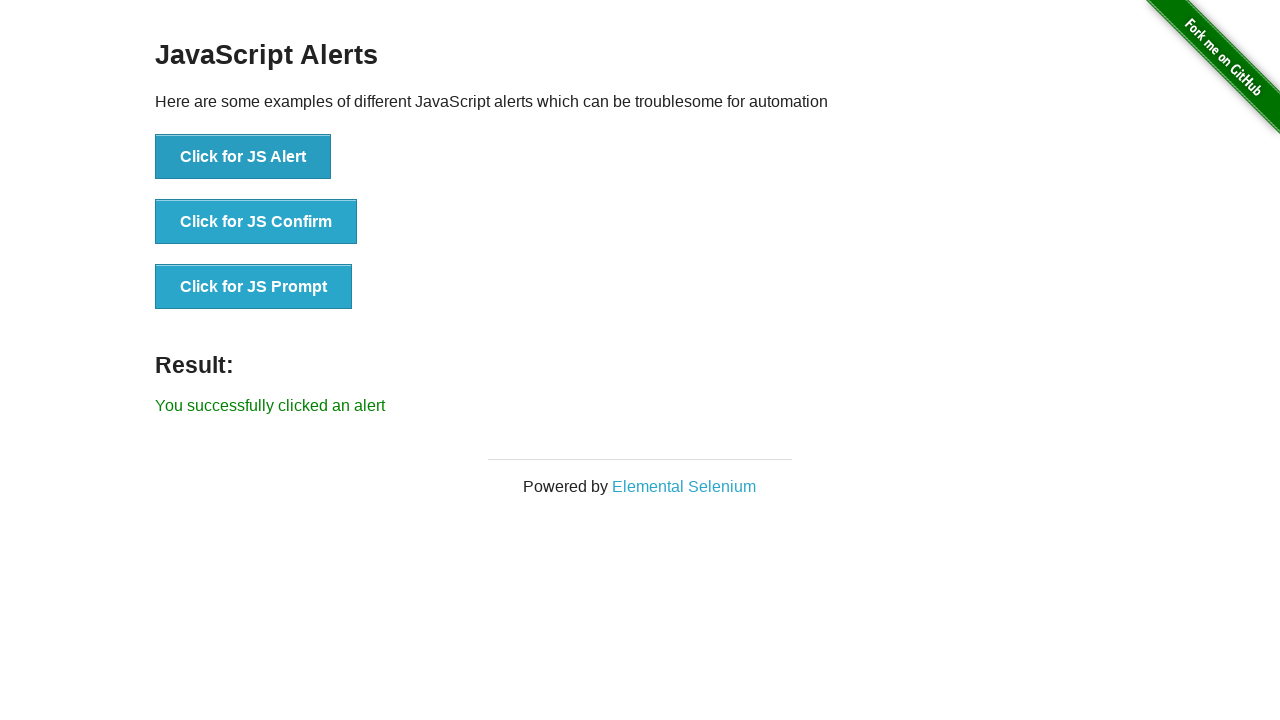

Set up dialog handler to accept alerts
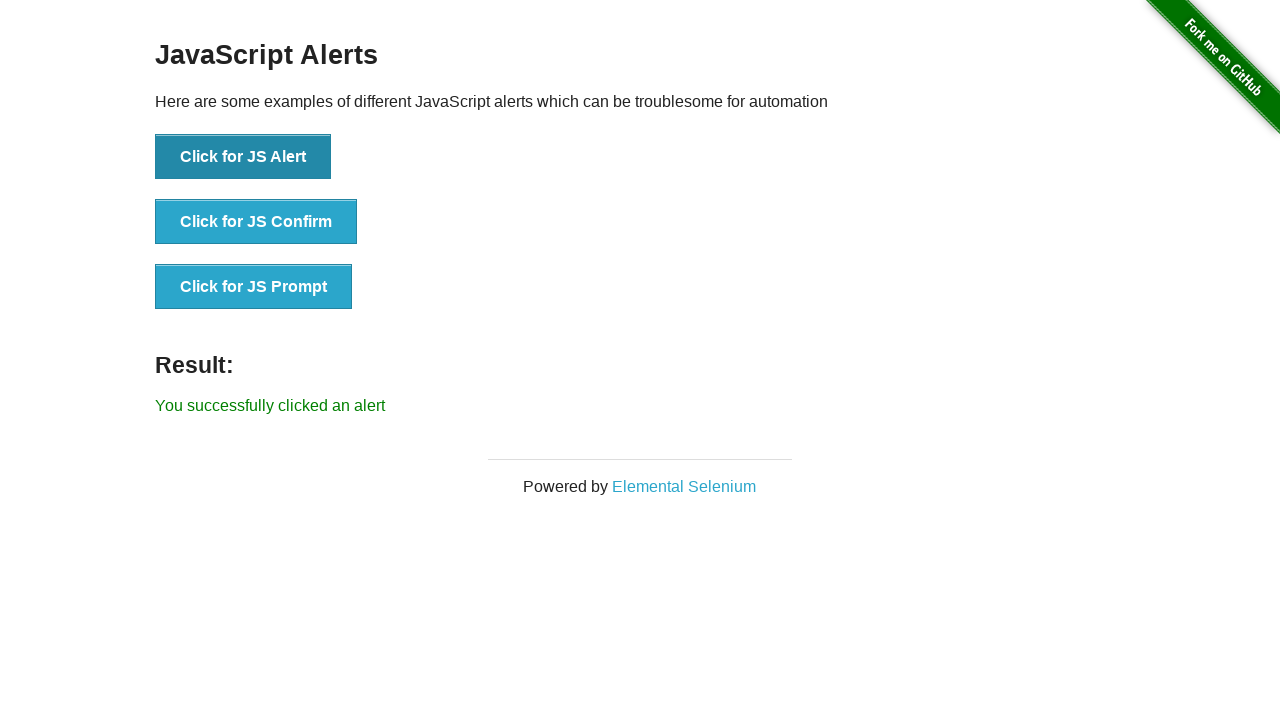

Set up one-time dialog handler to accept the next alert
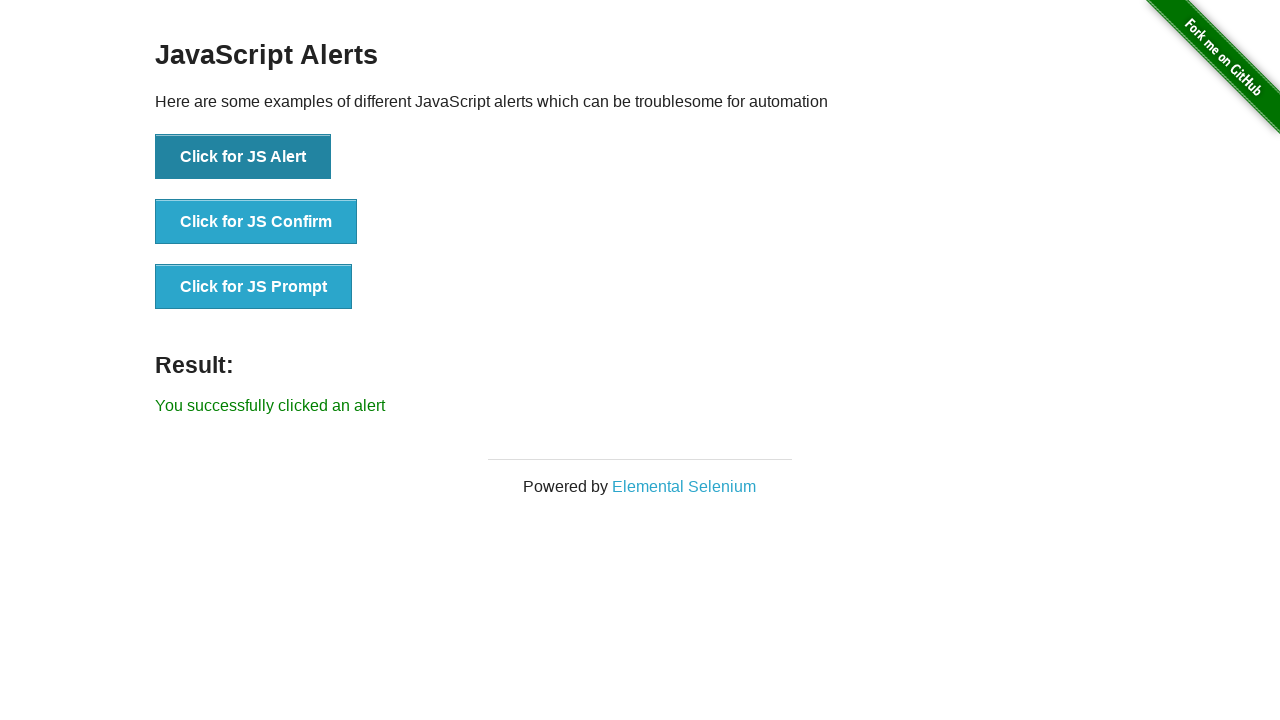

Clicked the 'Click for JS Alert' button to trigger JS alert at (243, 157) on xpath=//button[contains(text(),'Click for JS Alert')]
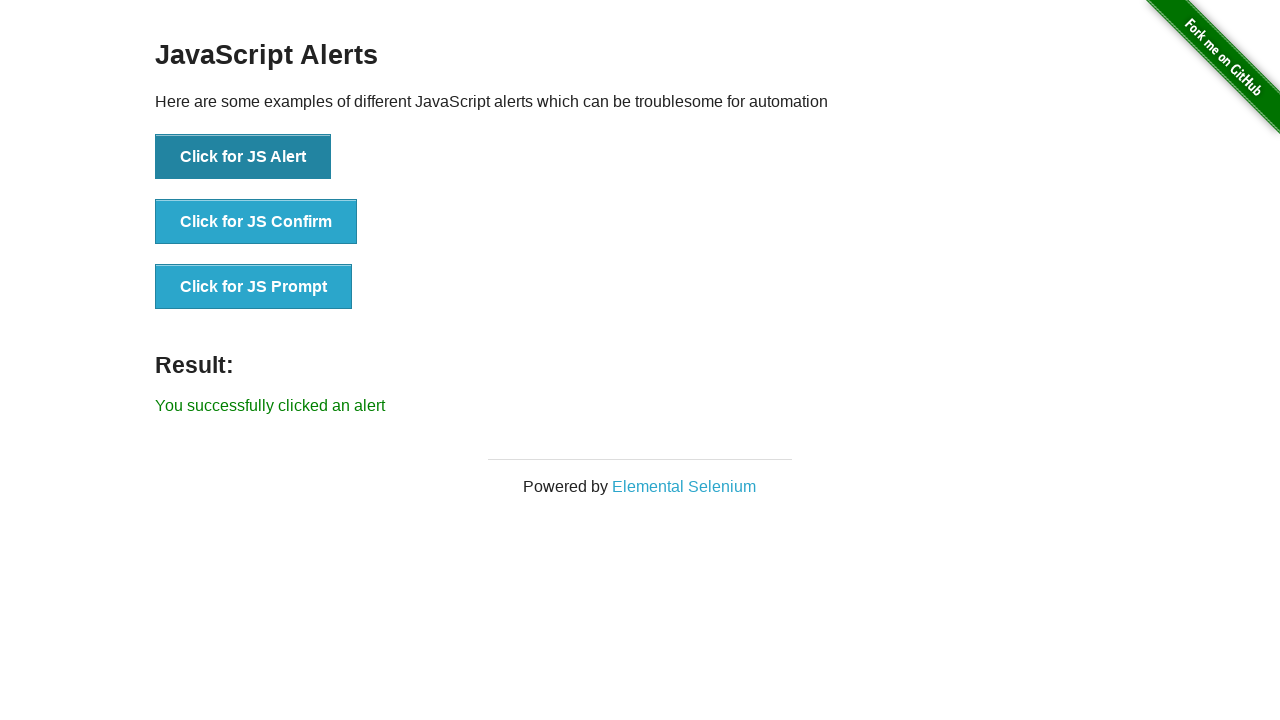

Waited for result message to be displayed
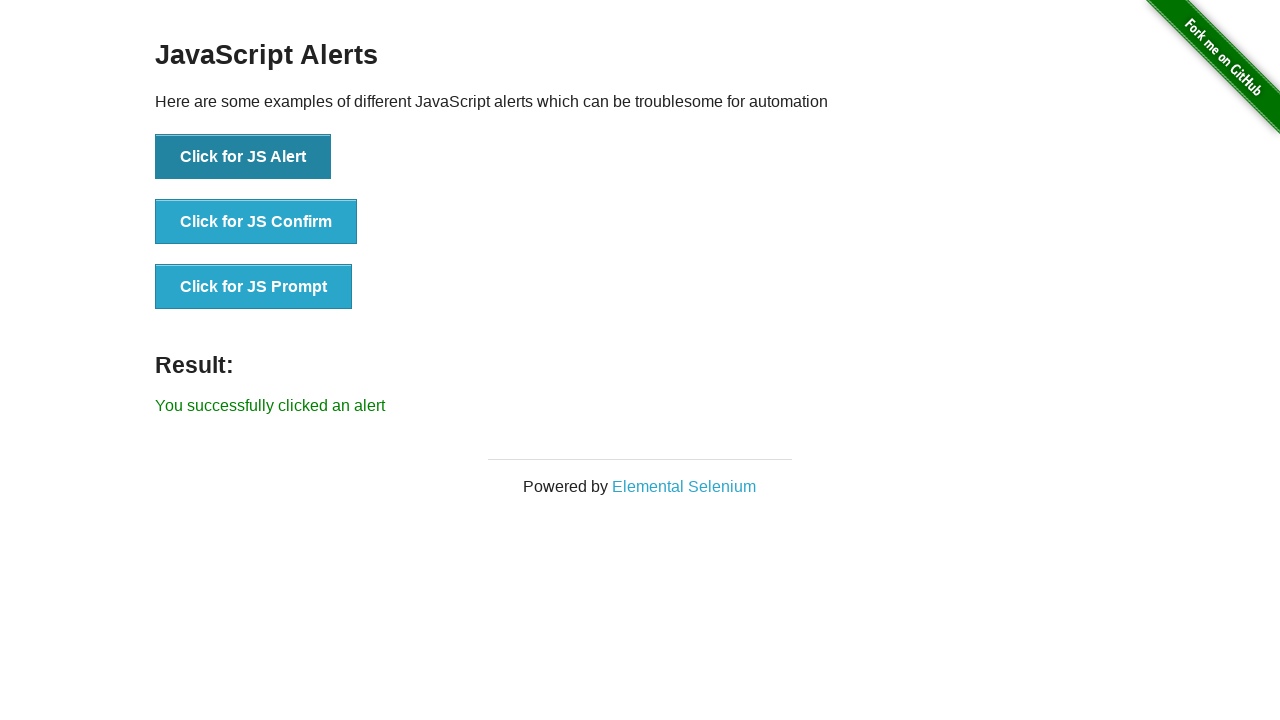

Verified result message is visible: True
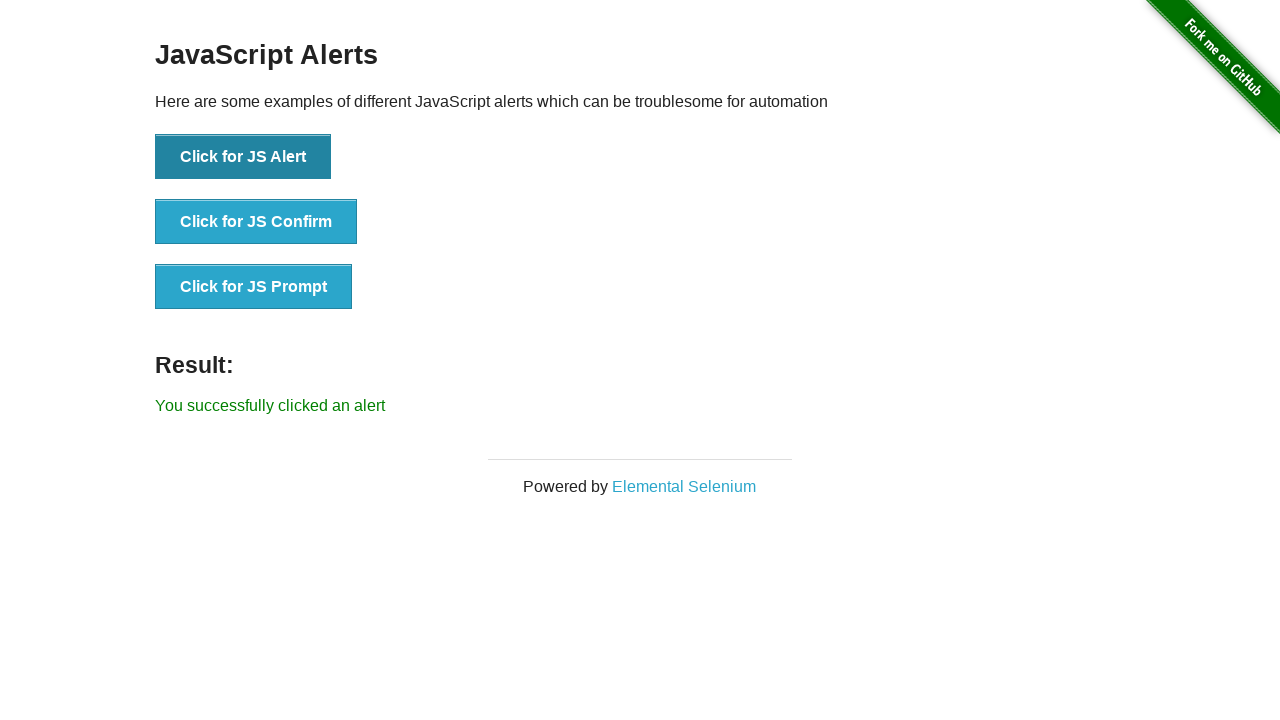

Printed result visibility status
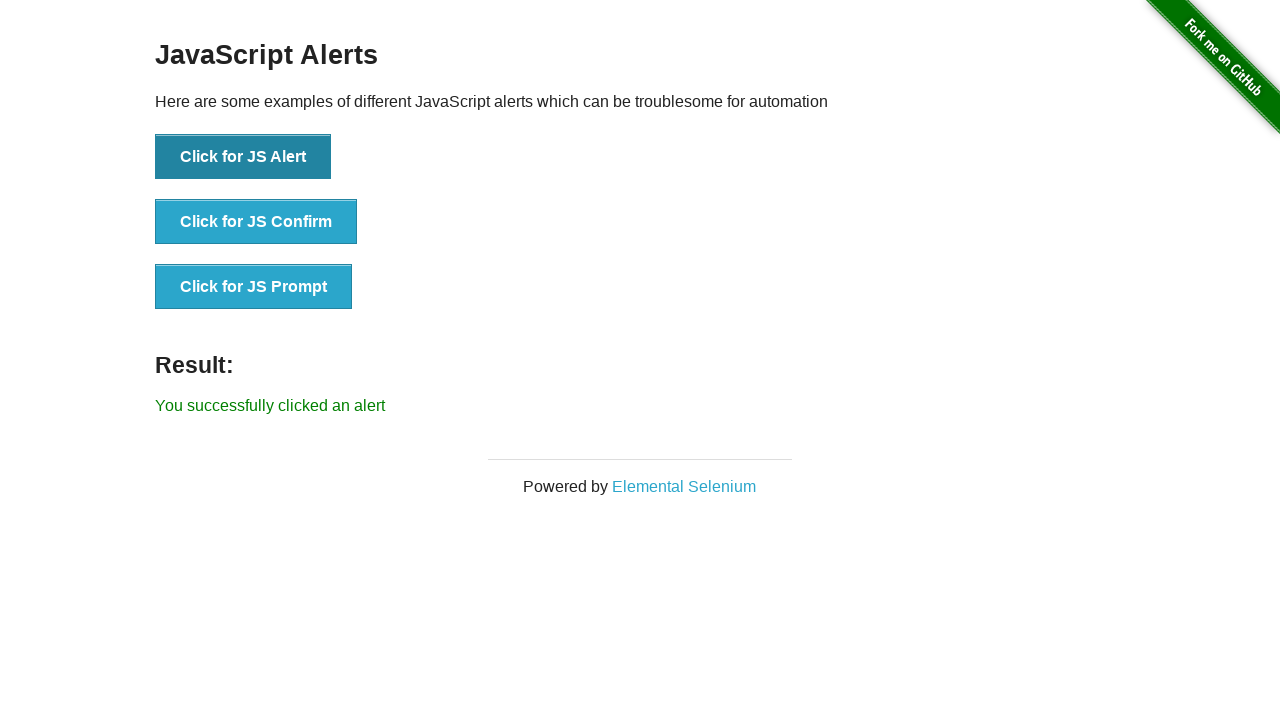

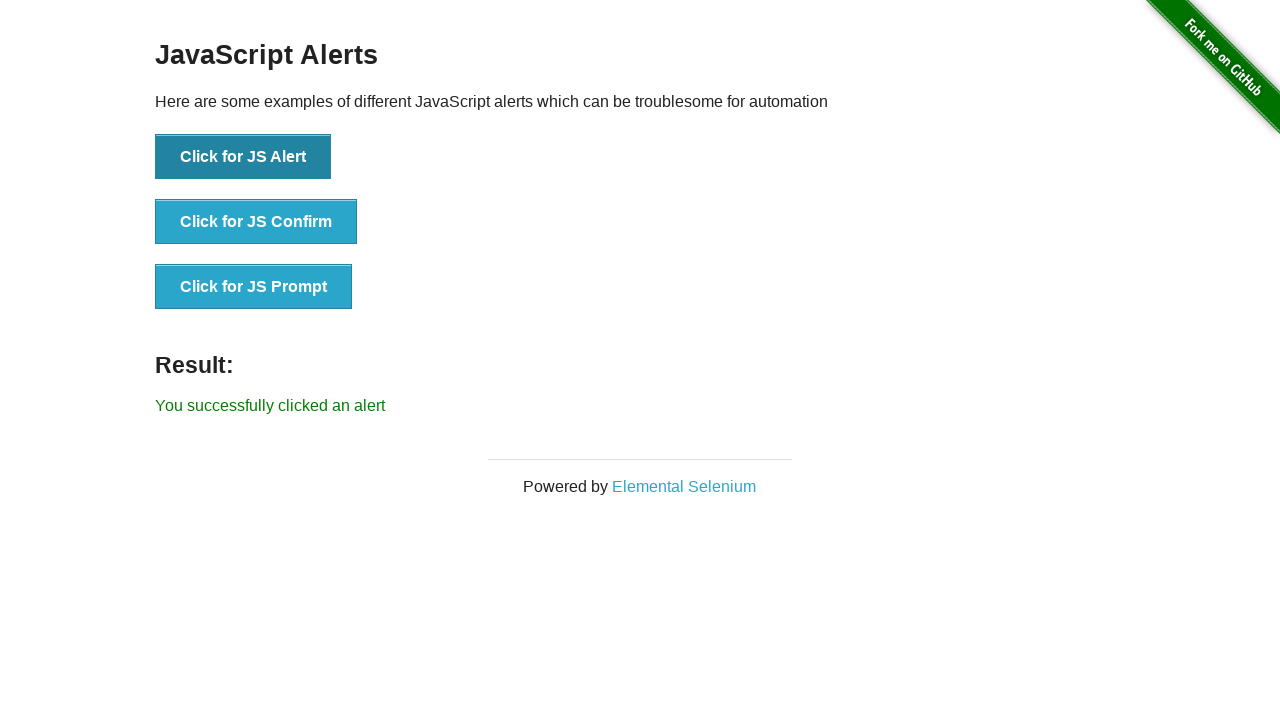